Navigates to a frames demo page and interacts with elements inside frames

Starting URL: https://ui.vision/demo/webtest/frames/

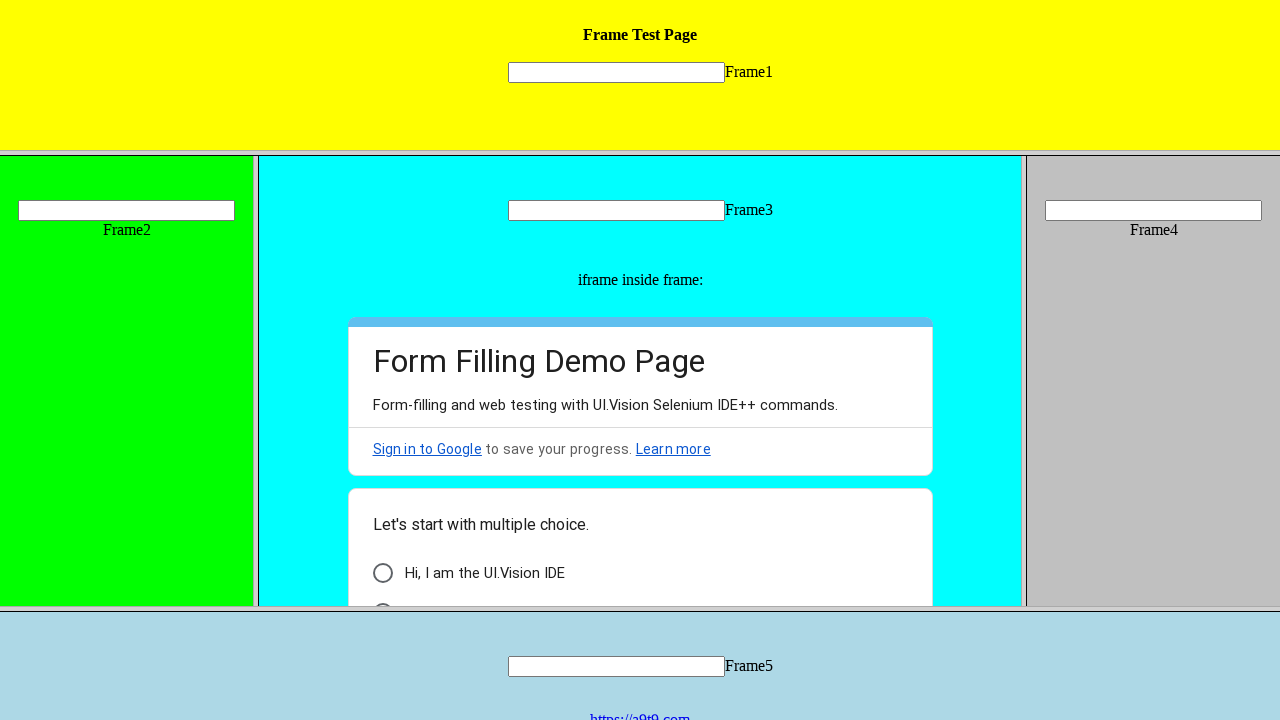

Waited for network idle on frames demo page
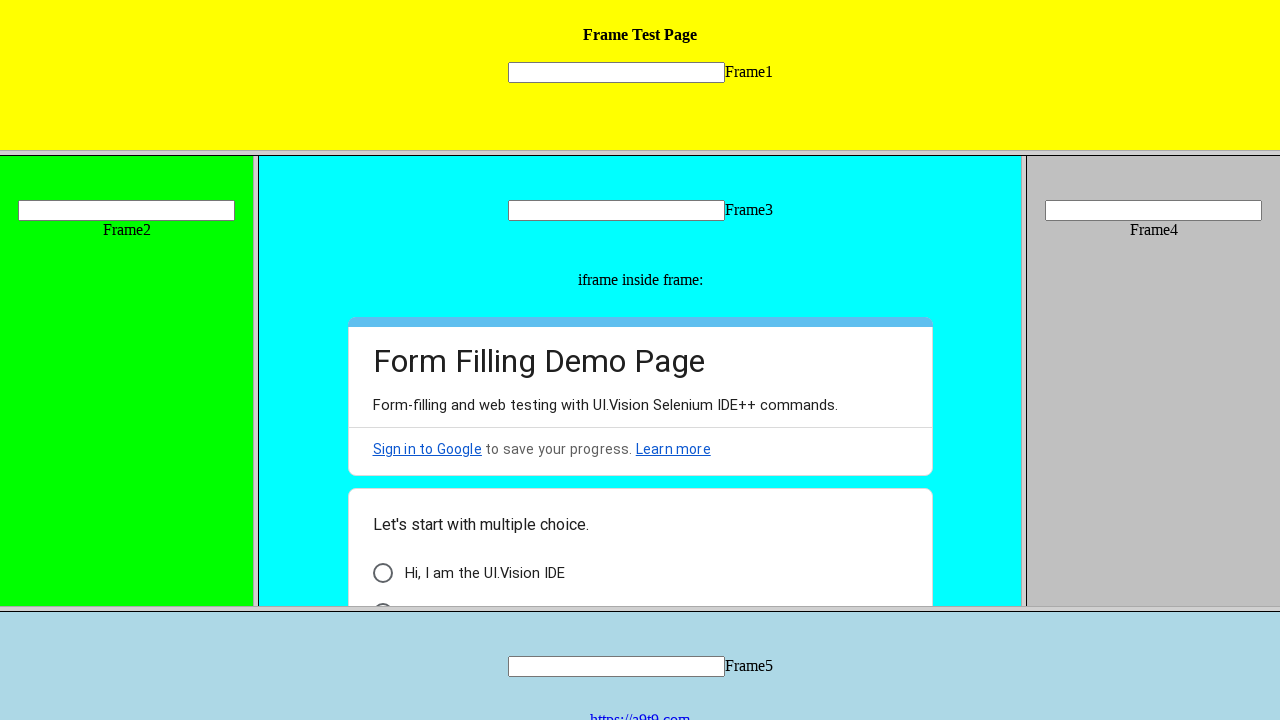

Retrieved all frames from page - found 7 frames
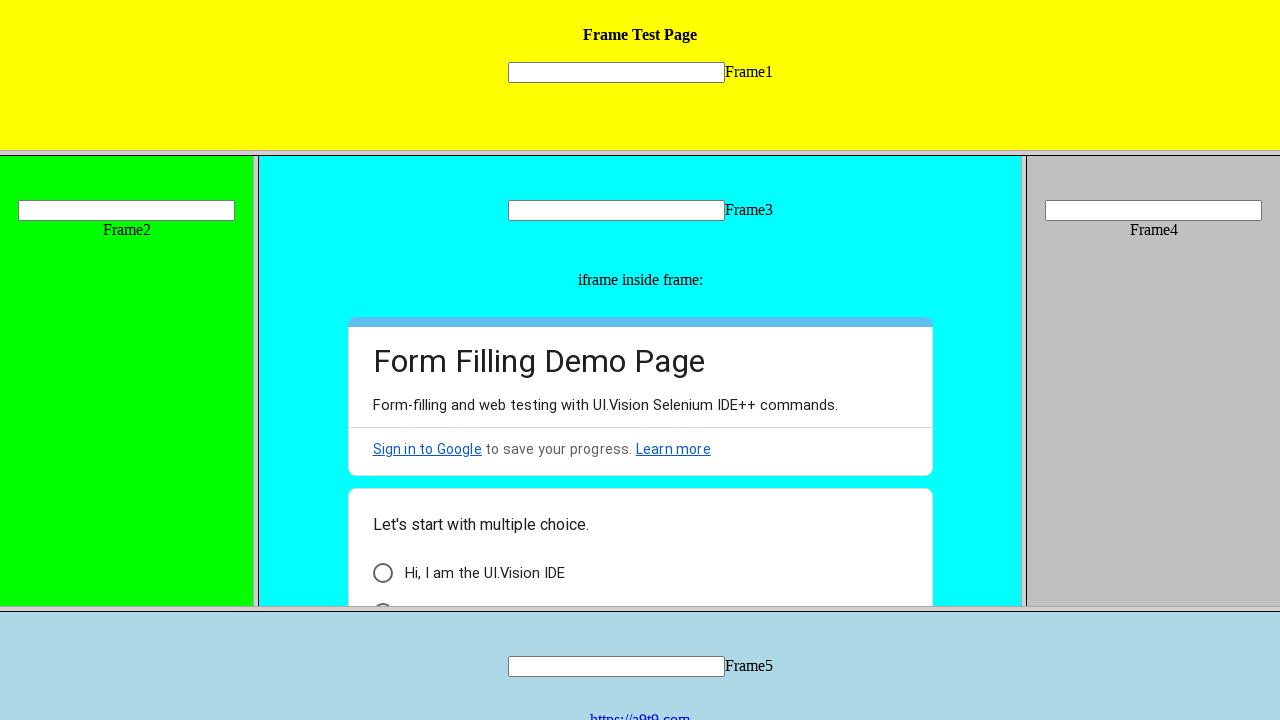

Selected frame at index 2
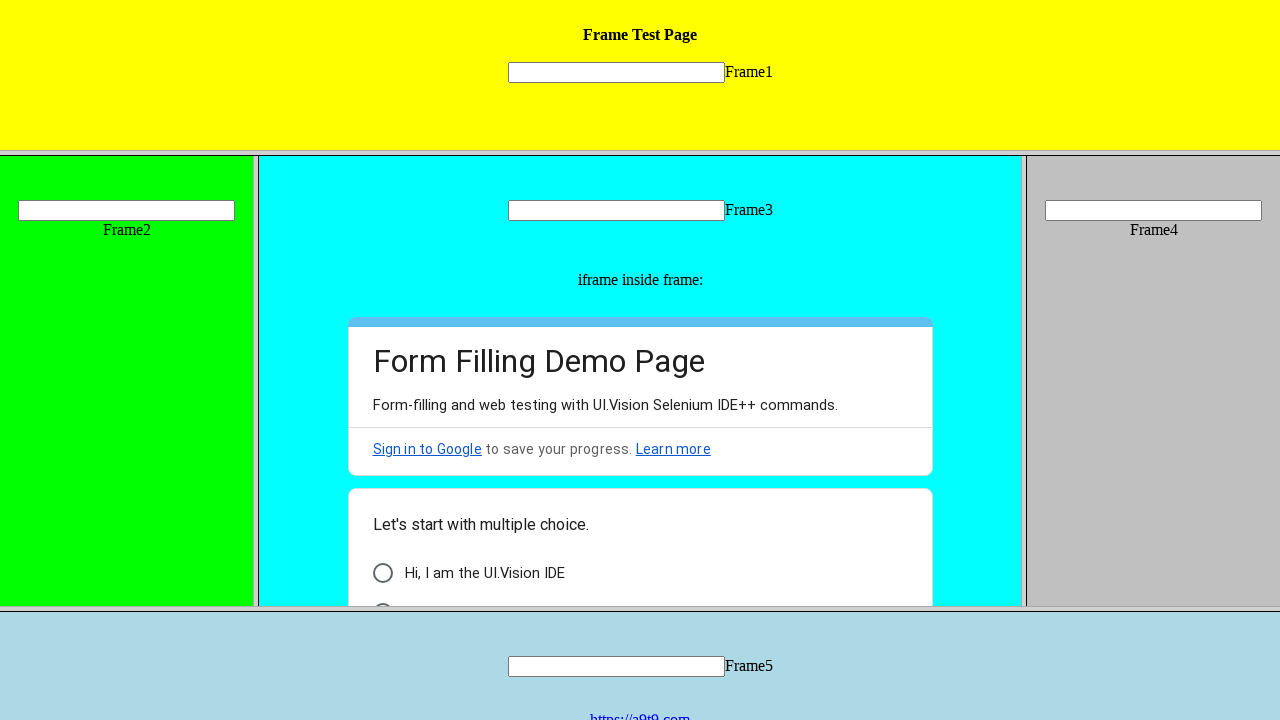

Filled input field in frame with 'test input text' on #id2 input
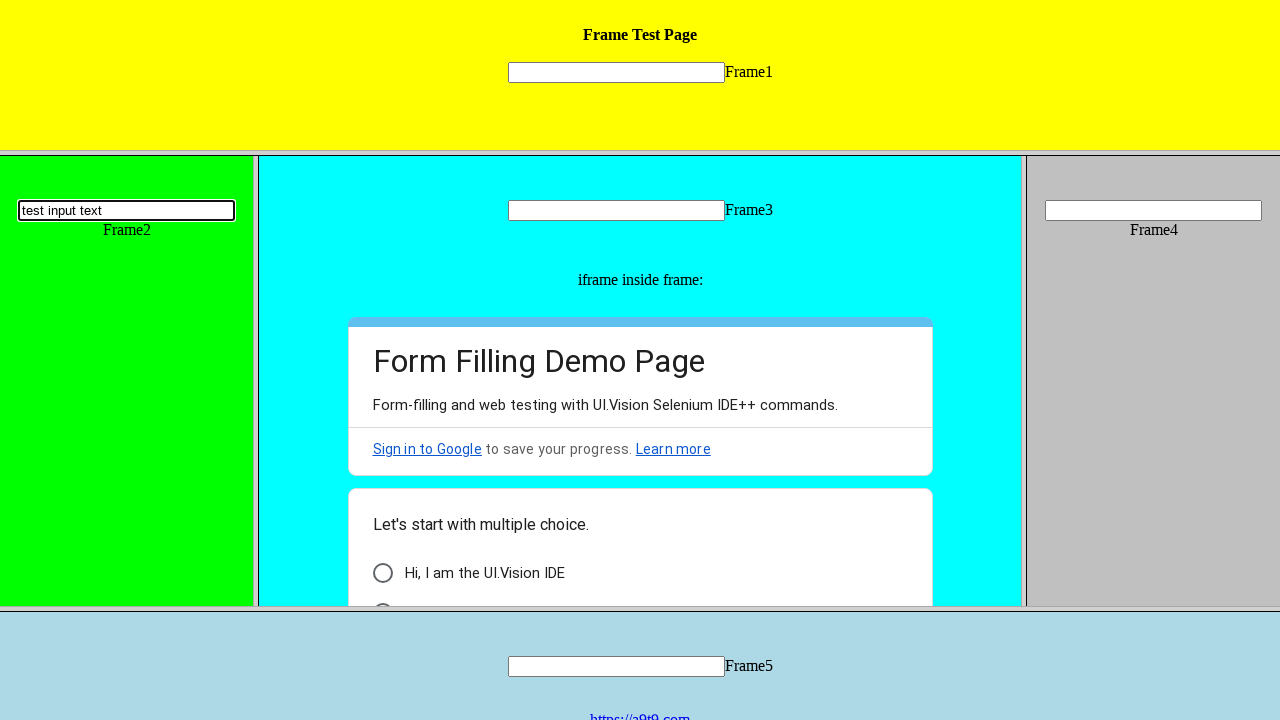

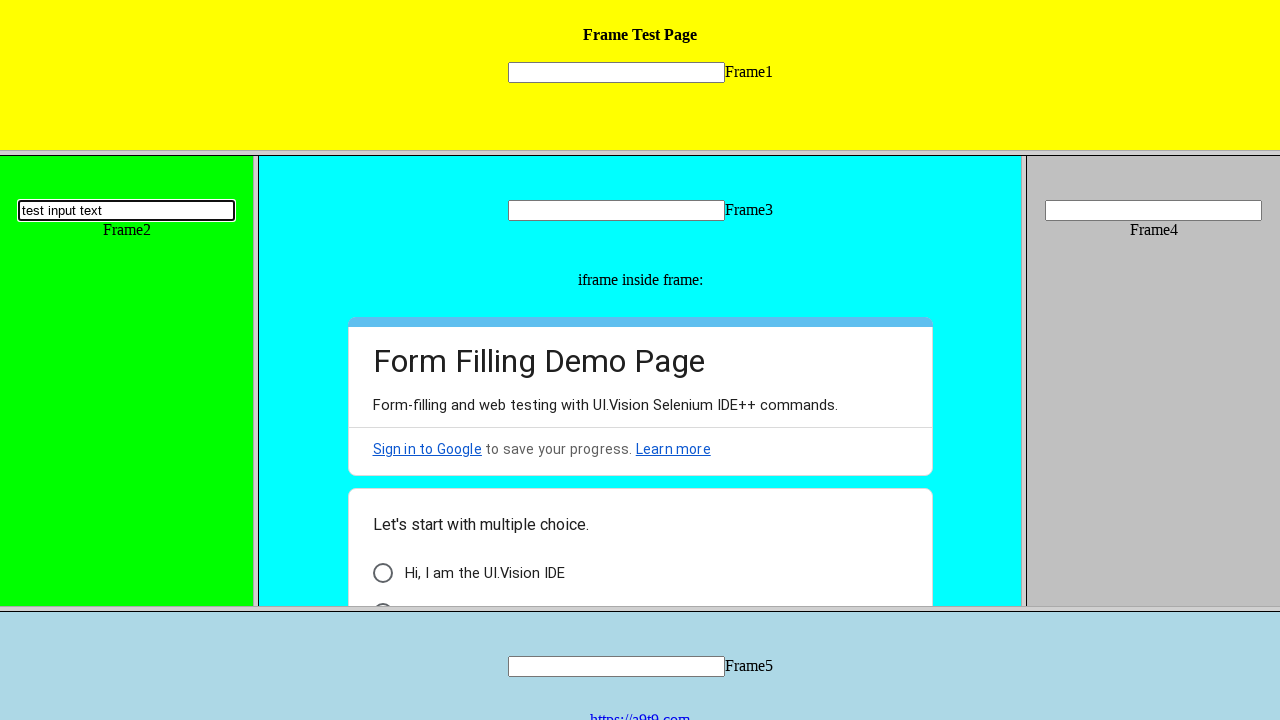